Tests that all four images load correctly on a loading images demo page by waiting for each image to become visible, then verifies the third image has a valid src attribute.

Starting URL: https://bonigarcia.dev/selenium-webdriver-java/loading-images.html

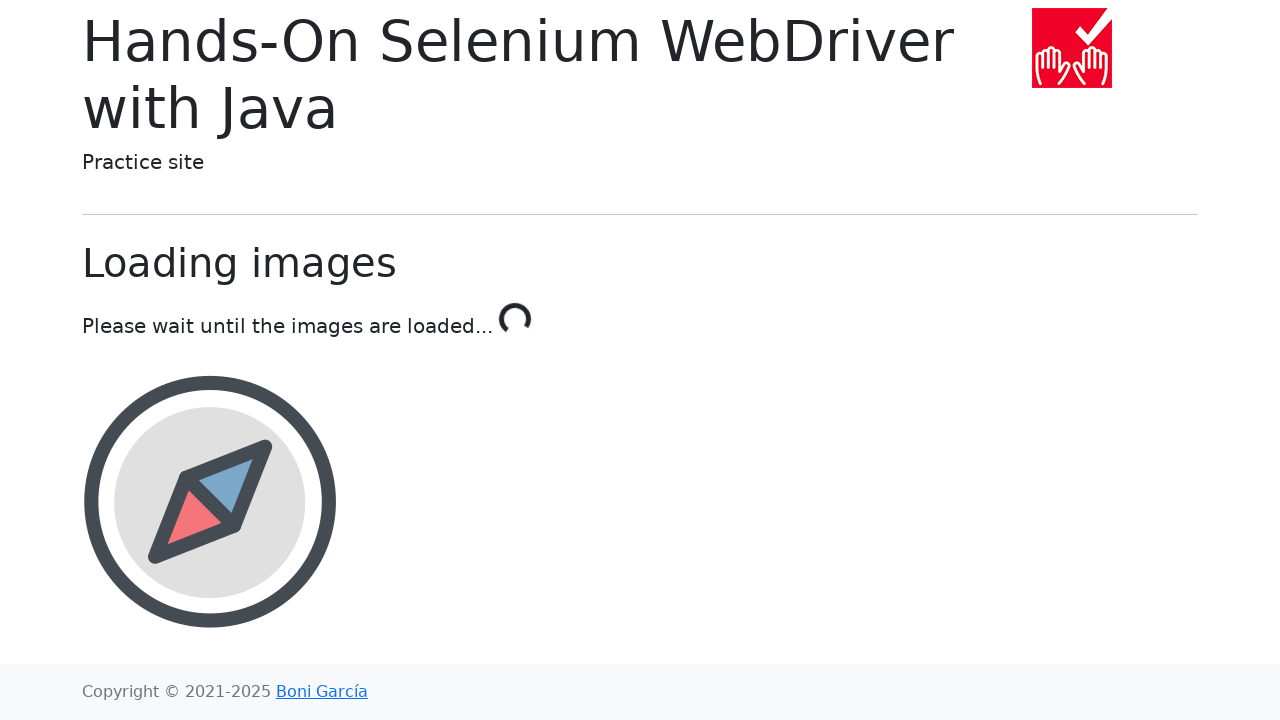

First image (compass) loaded and became visible
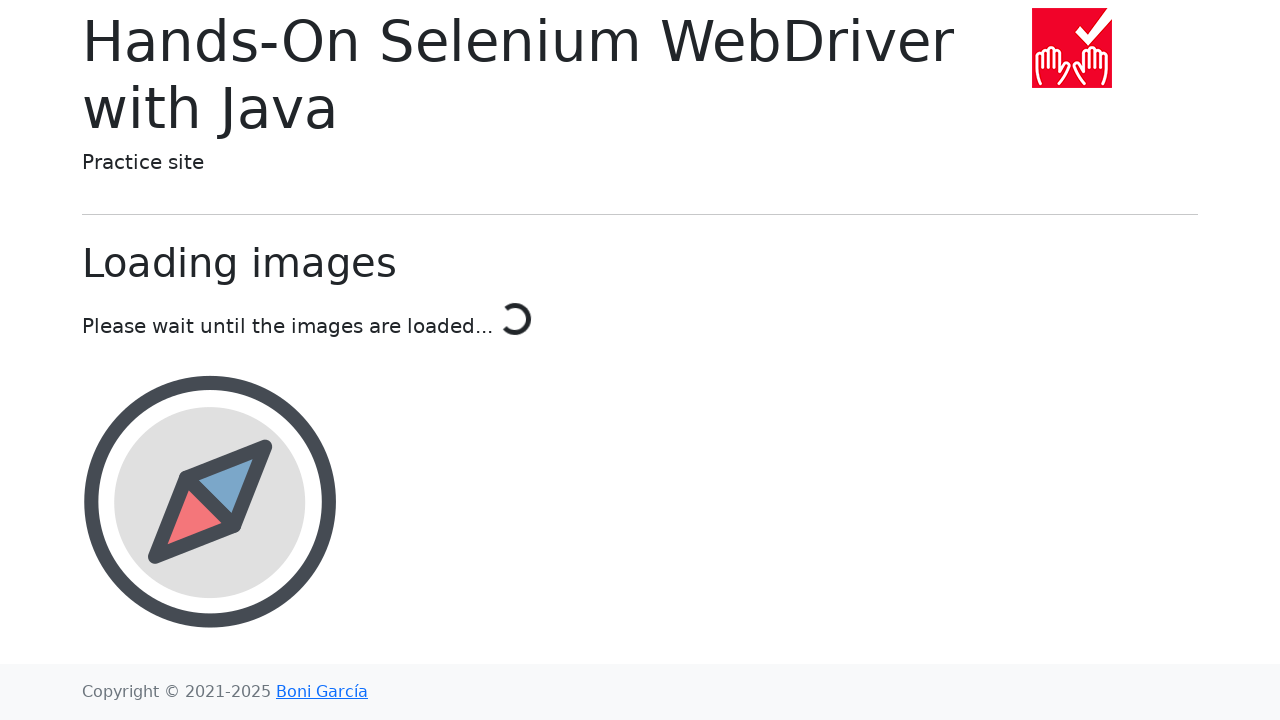

Second image (calendar) loaded and became visible
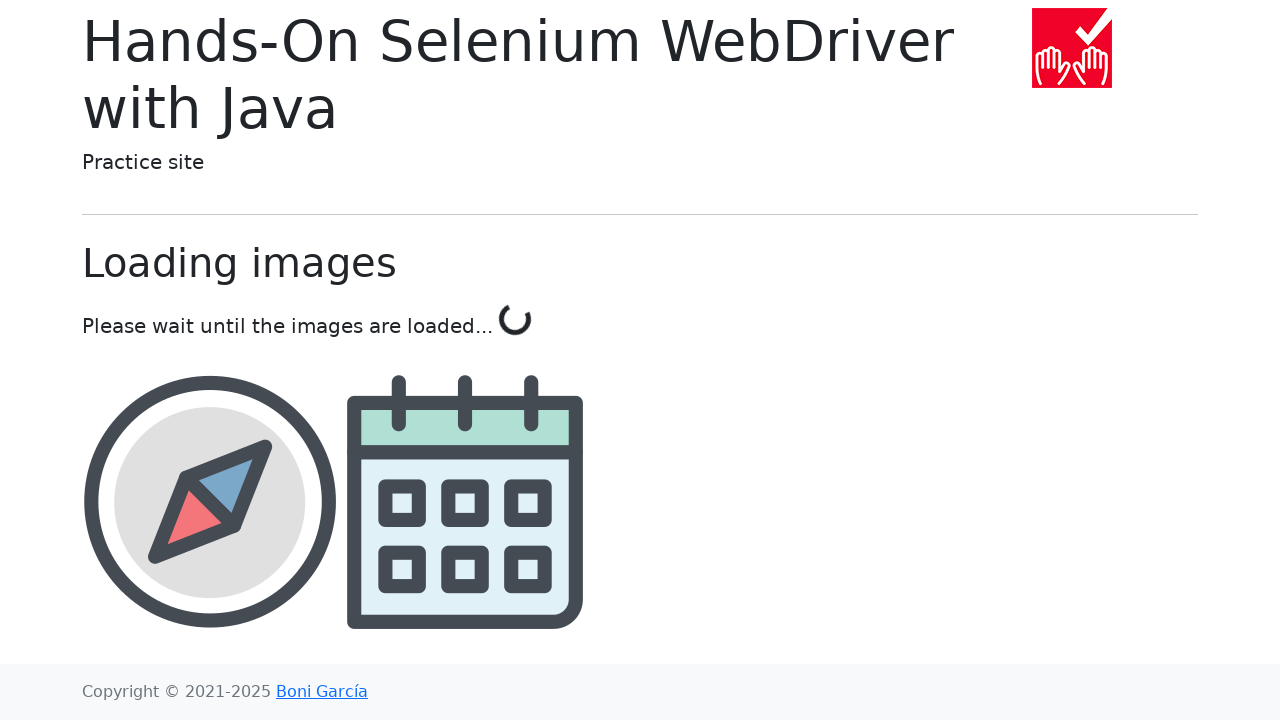

Third image (award) loaded and became visible
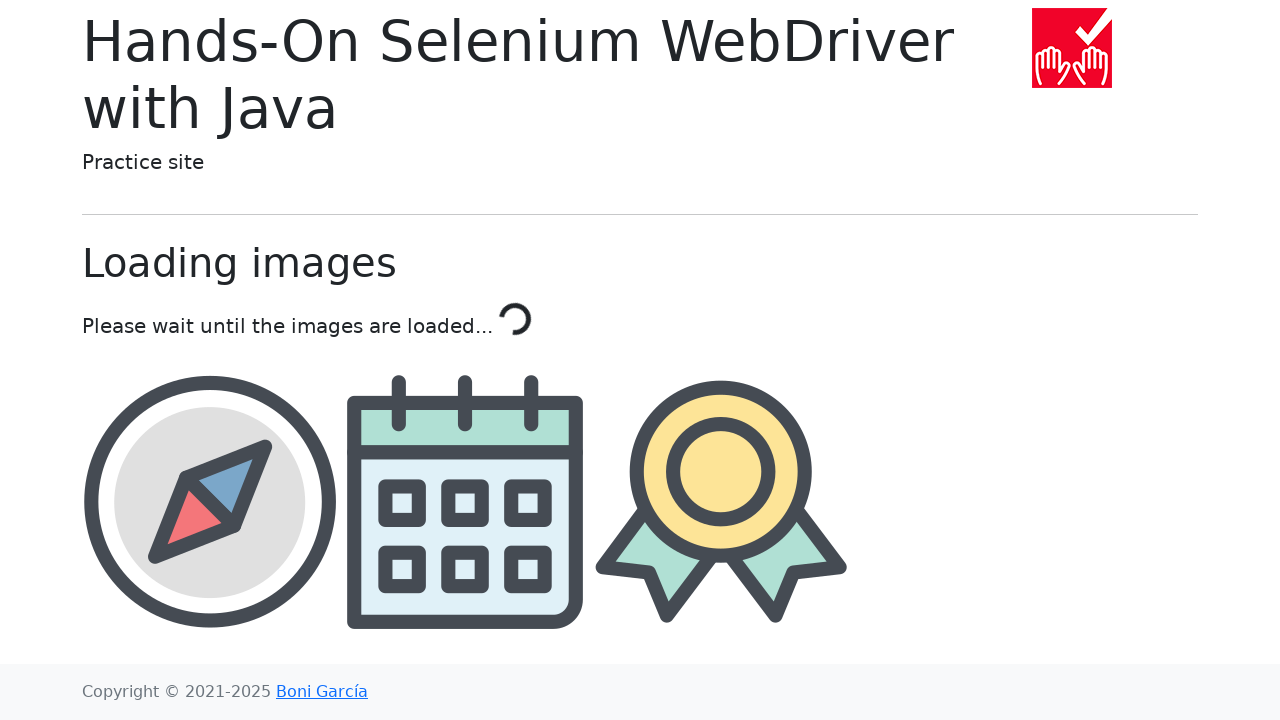

Fourth image (landscape) loaded and became visible
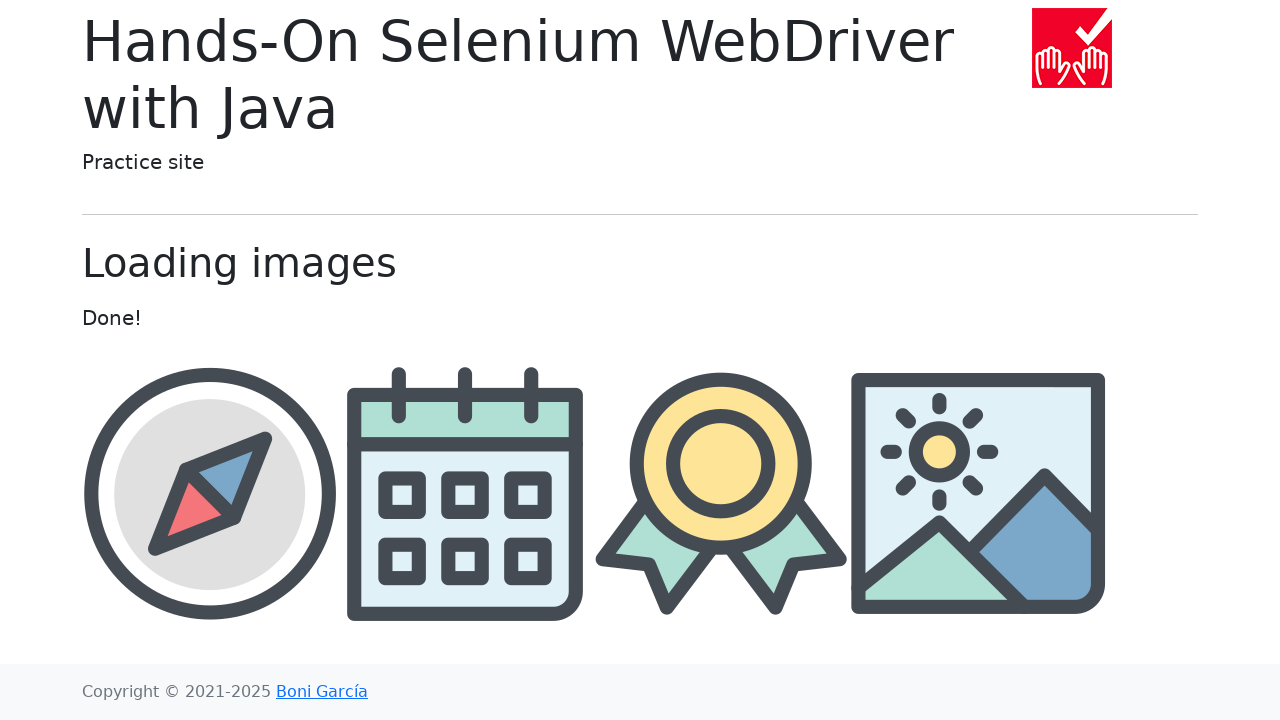

Retrieved src attribute from third image (award)
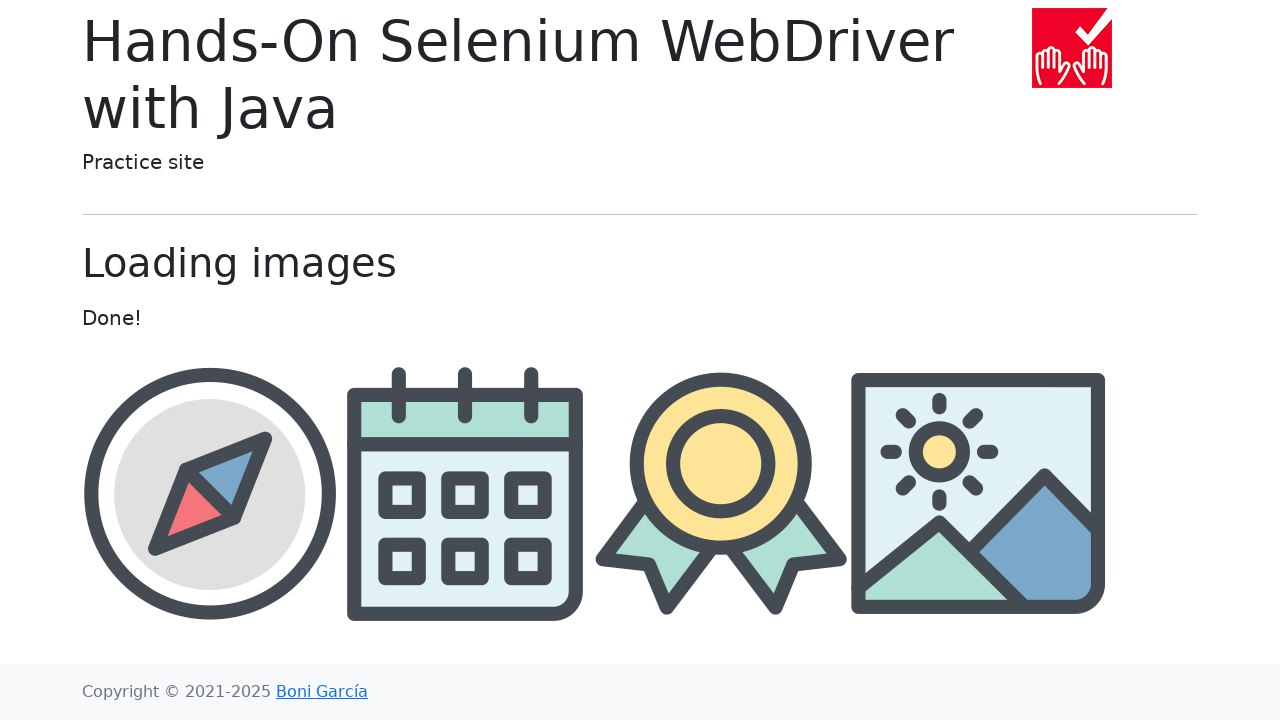

Verified third image has a valid src attribute
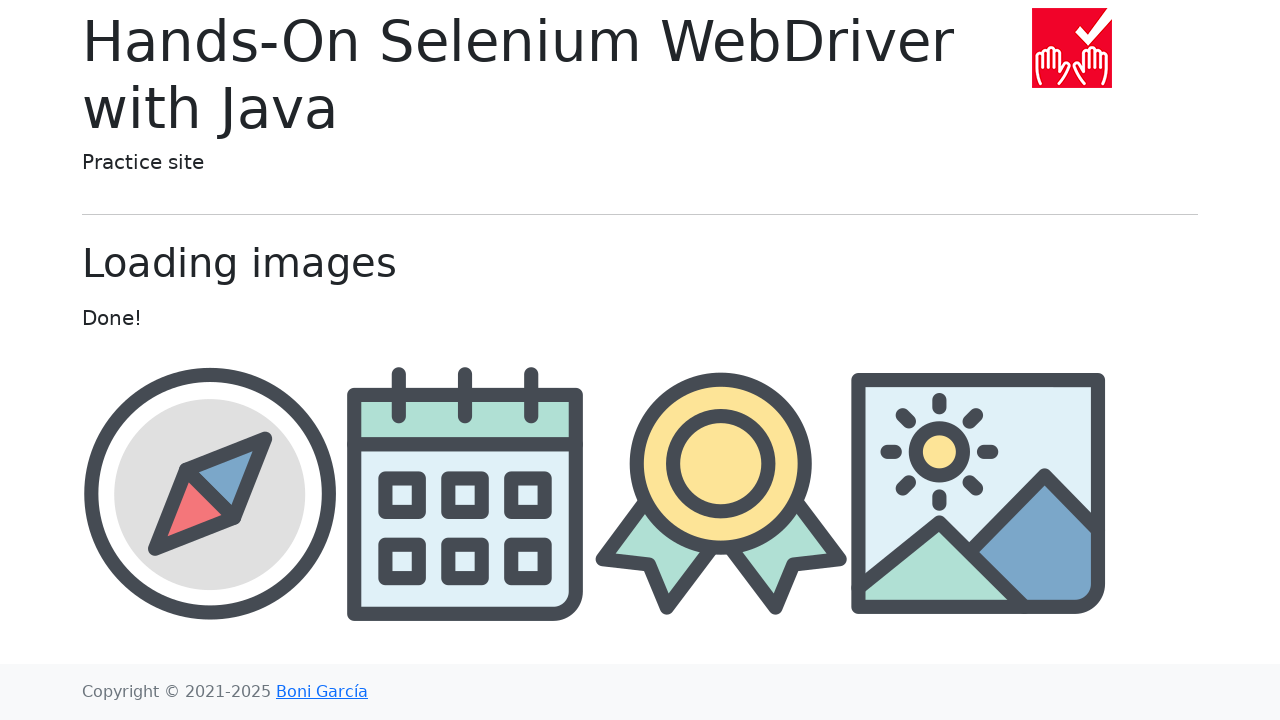

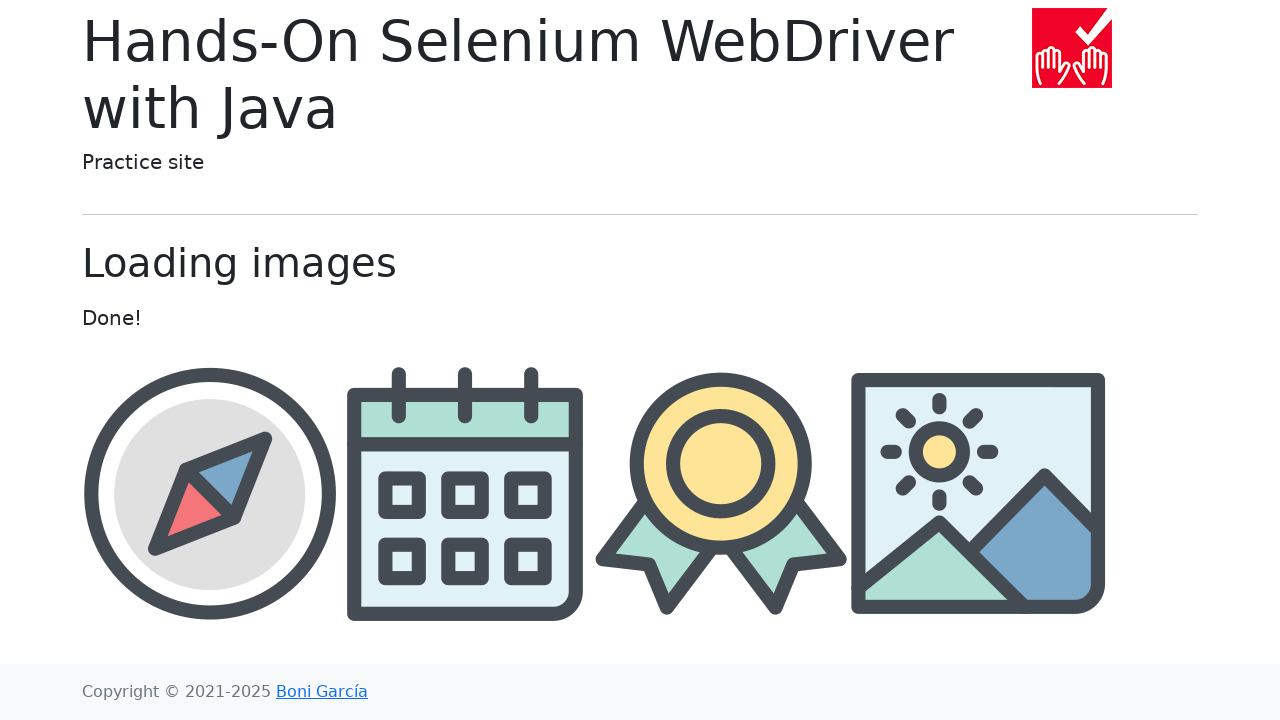